Tests checkbox functionality by clicking a checkbox to select it, verifying it's selected, then clicking again to deselect it and verifying it's deselected

Starting URL: https://rahulshettyacademy.com/AutomationPractice/

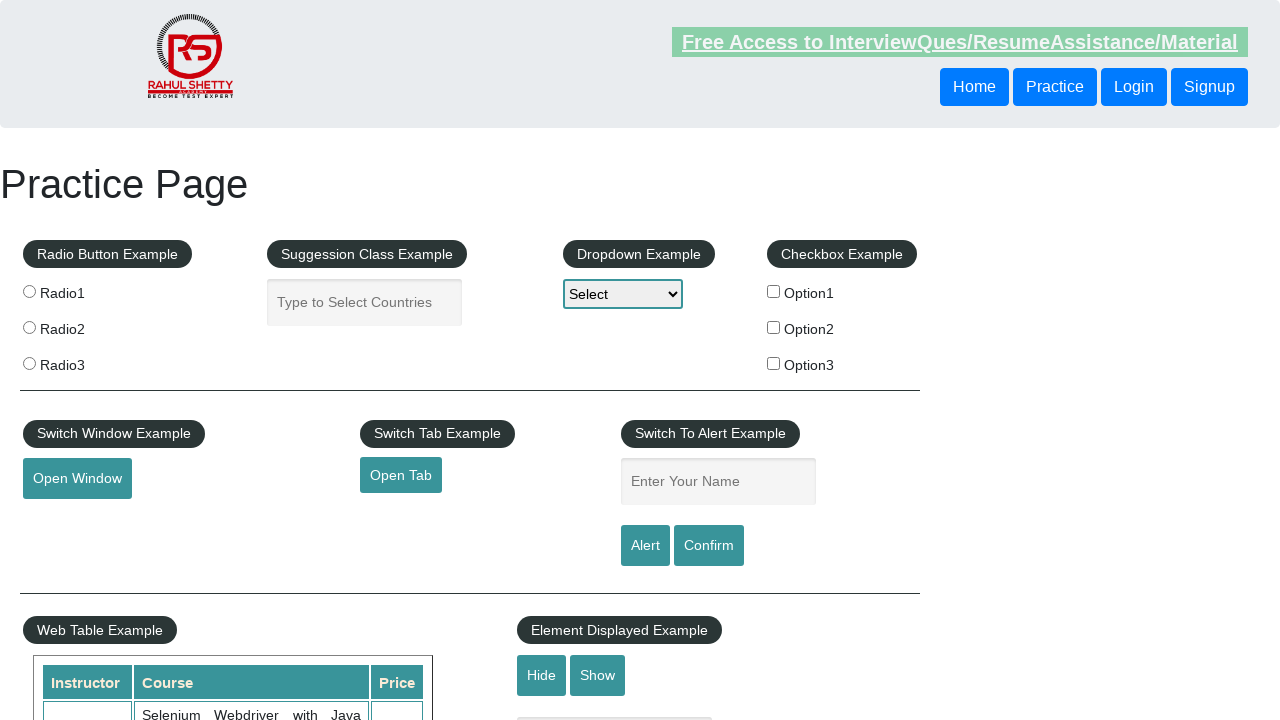

Clicked checkbox to select it at (774, 291) on #checkBoxOption1
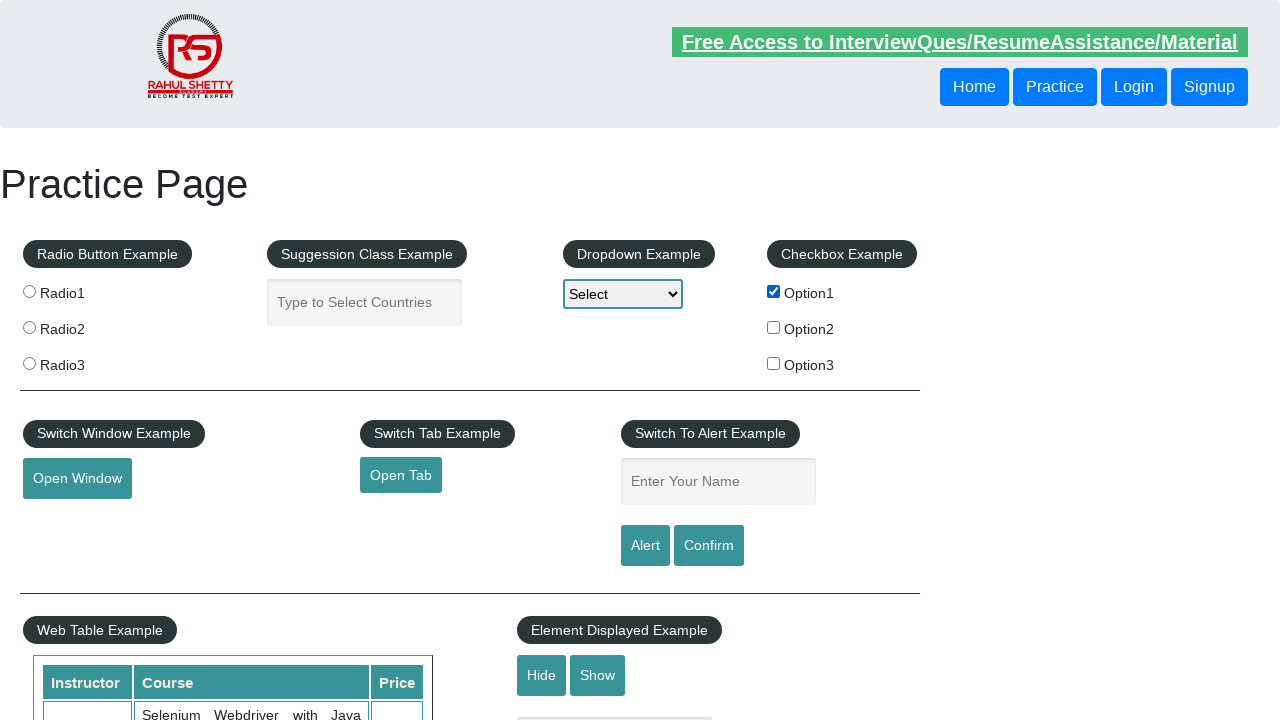

Verified checkbox is selected
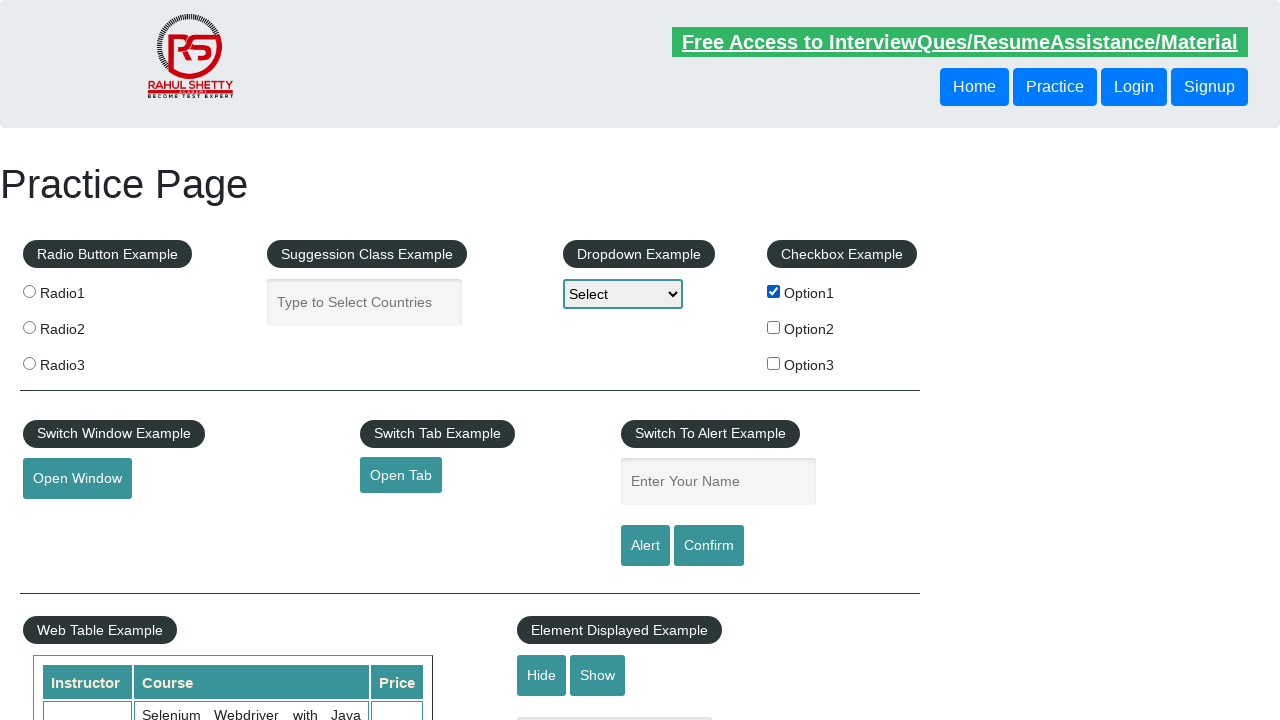

Clicked checkbox again to deselect it at (774, 291) on #checkBoxOption1
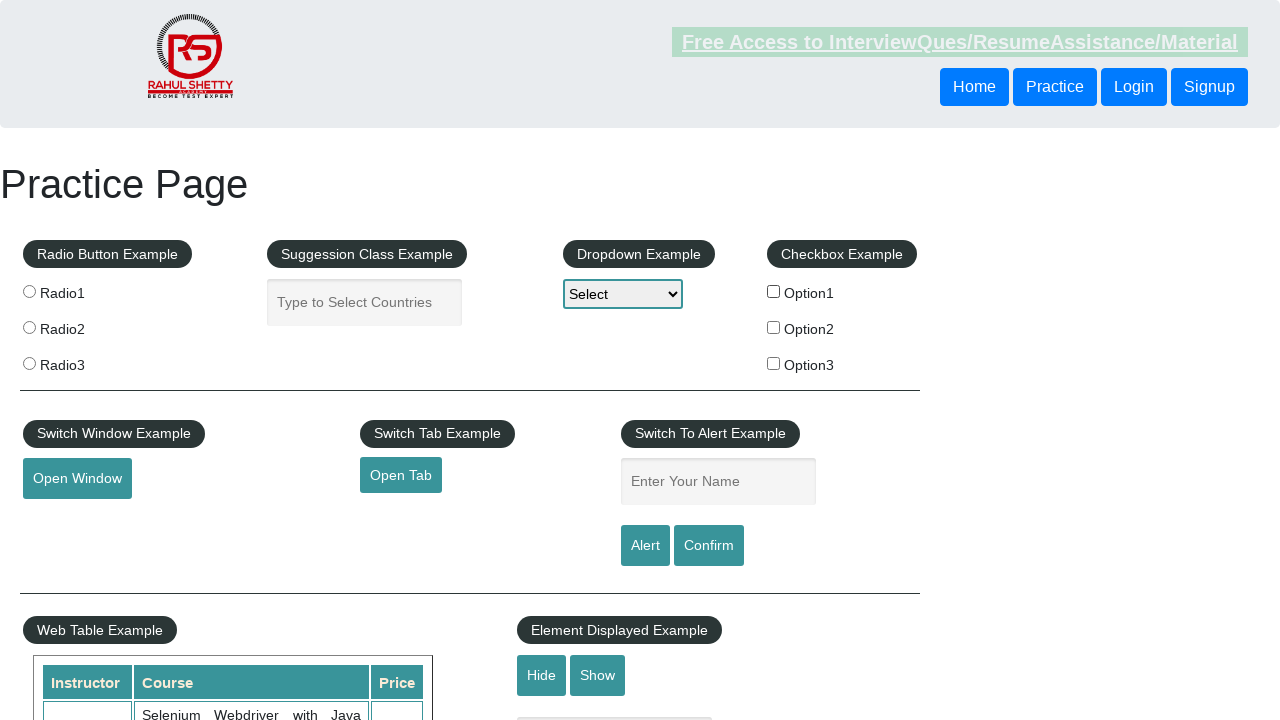

Verified checkbox is deselected
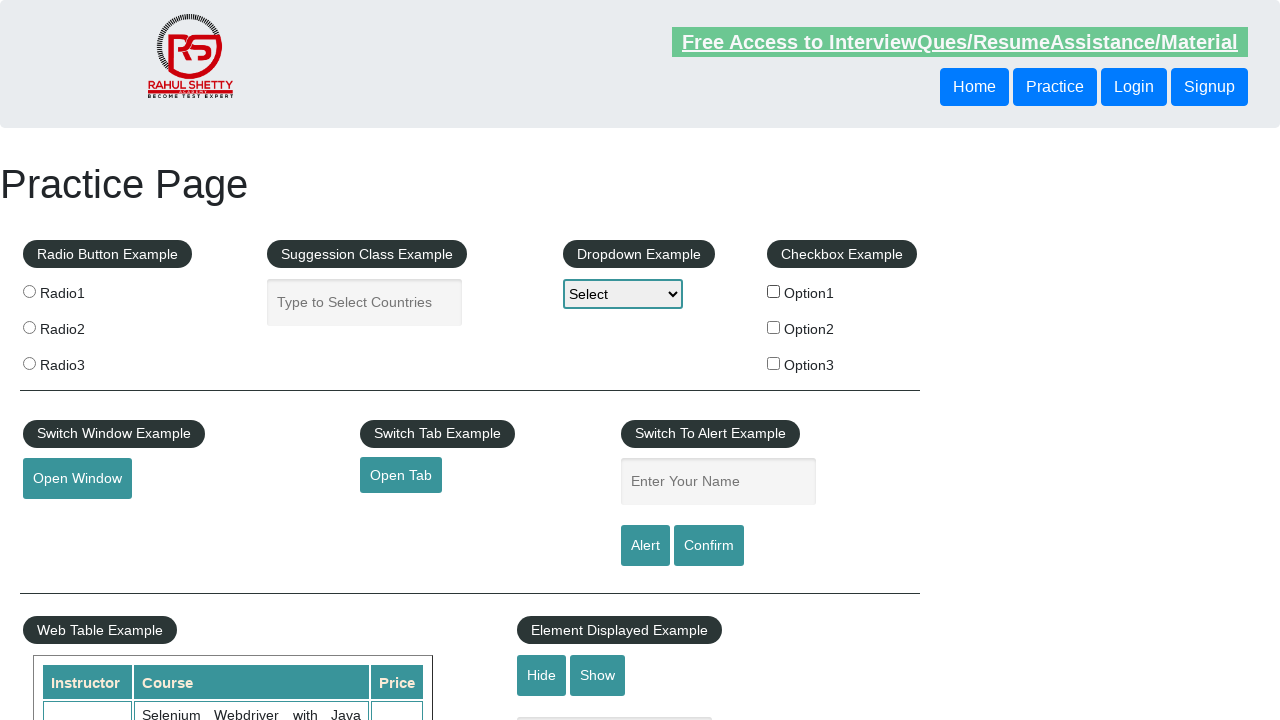

Retrieved count of all checkboxes on page: 3
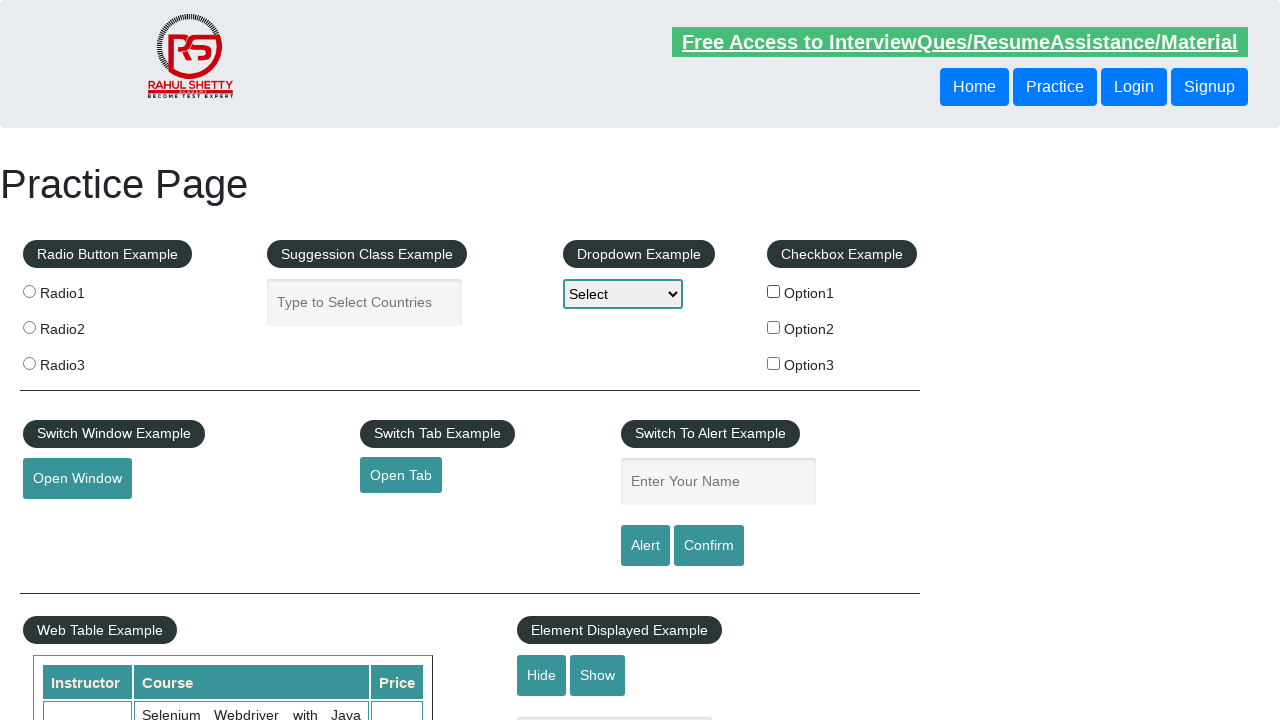

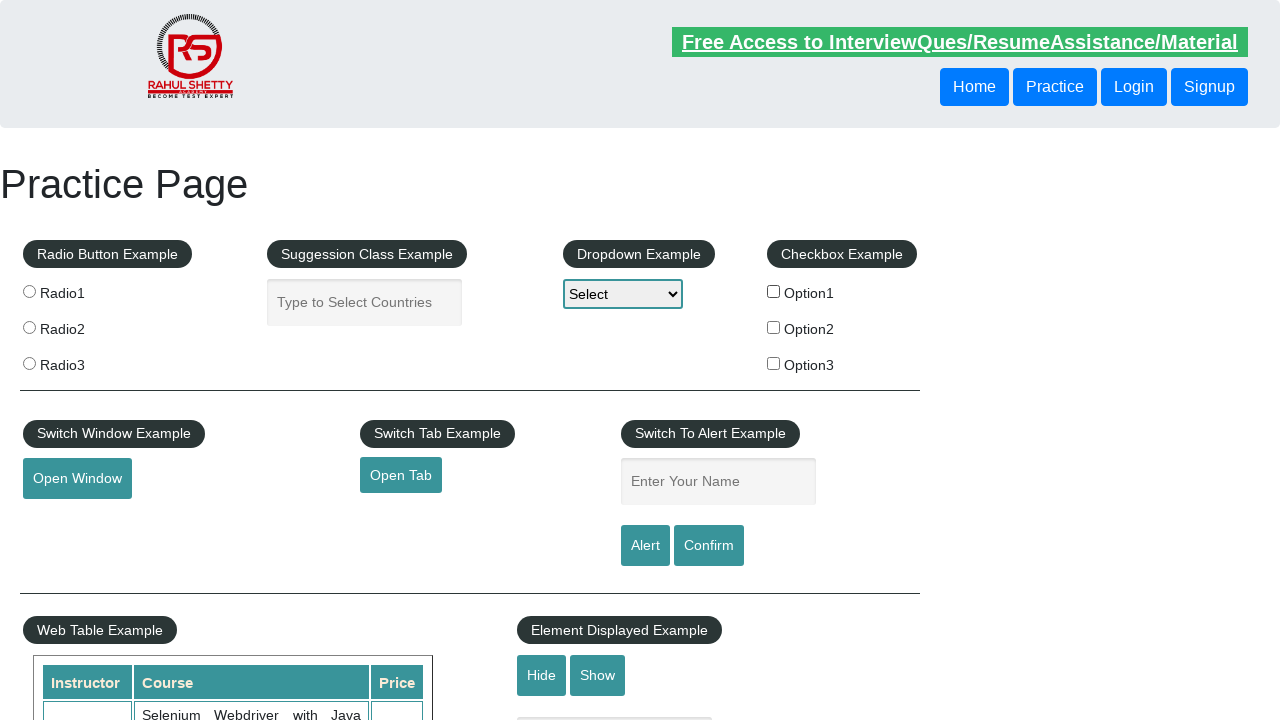